Tests weather app by searching for weather data for a specific city

Starting URL: https://weather-app-topaz-nu-28.vercel.app/

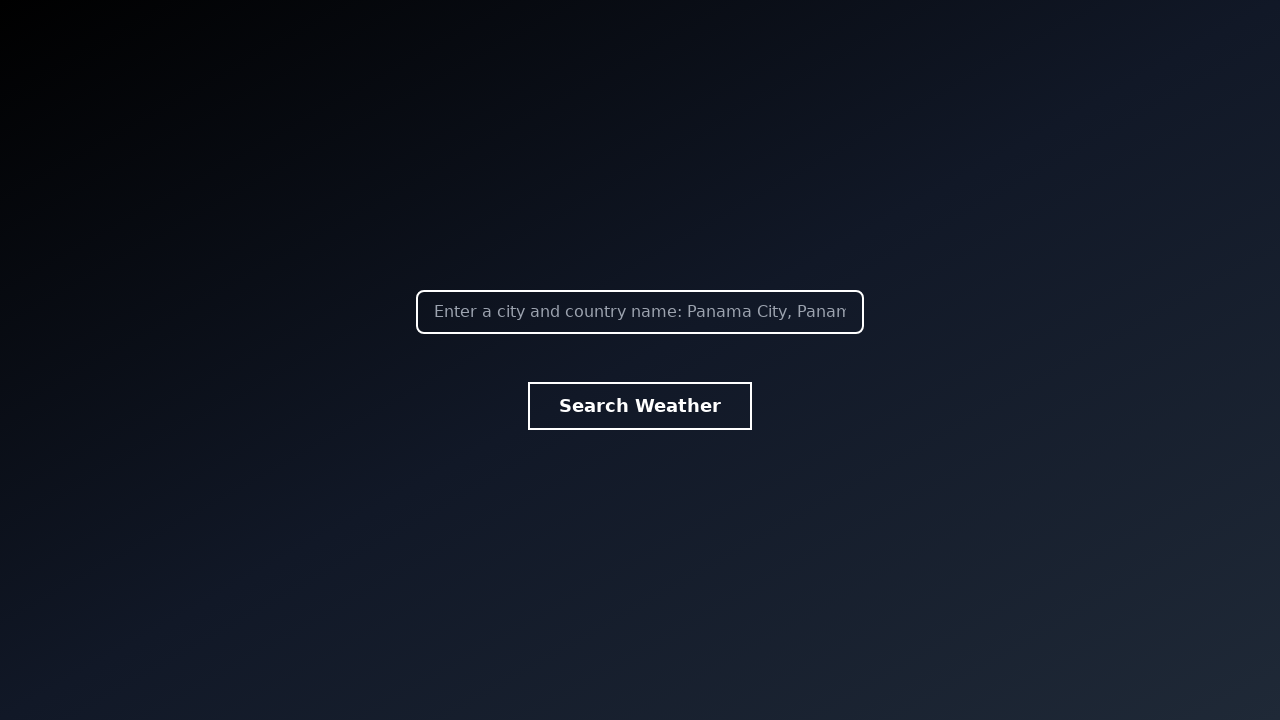

Entered 'Panama City, Panama' in city search input on #CityInput
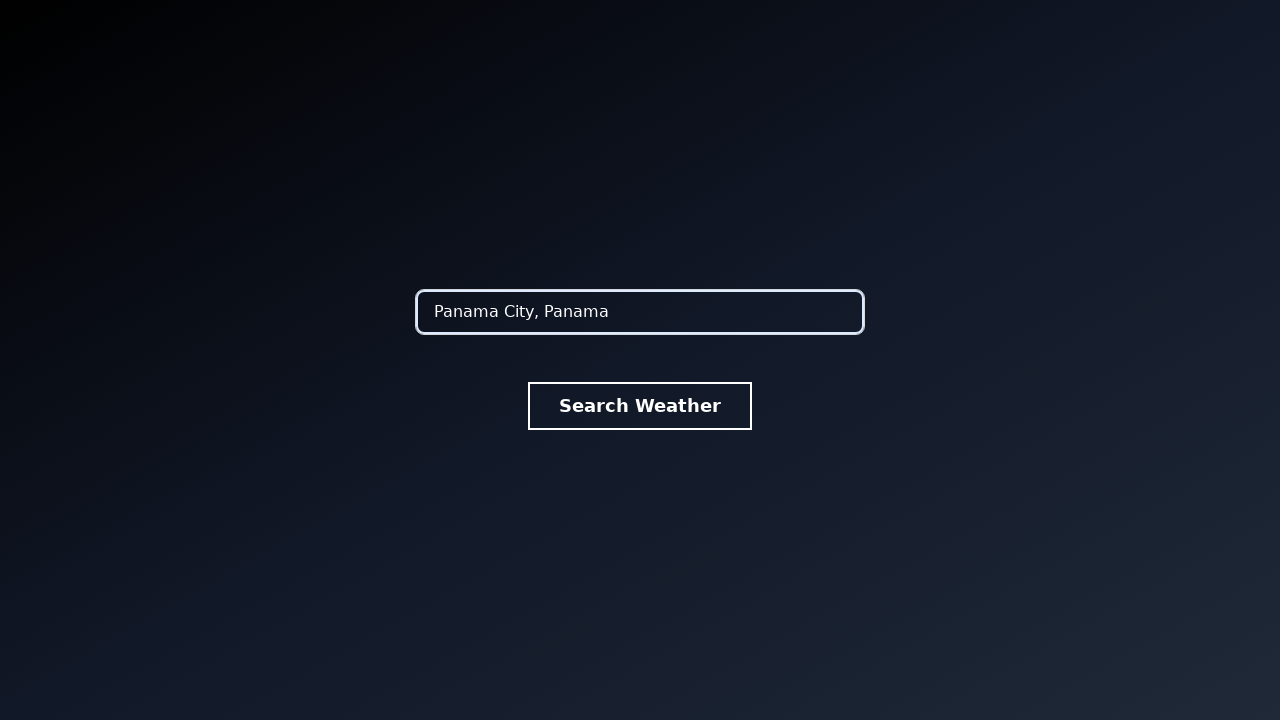

Clicked button to fetch weather data at (640, 406) on #ButtonElement
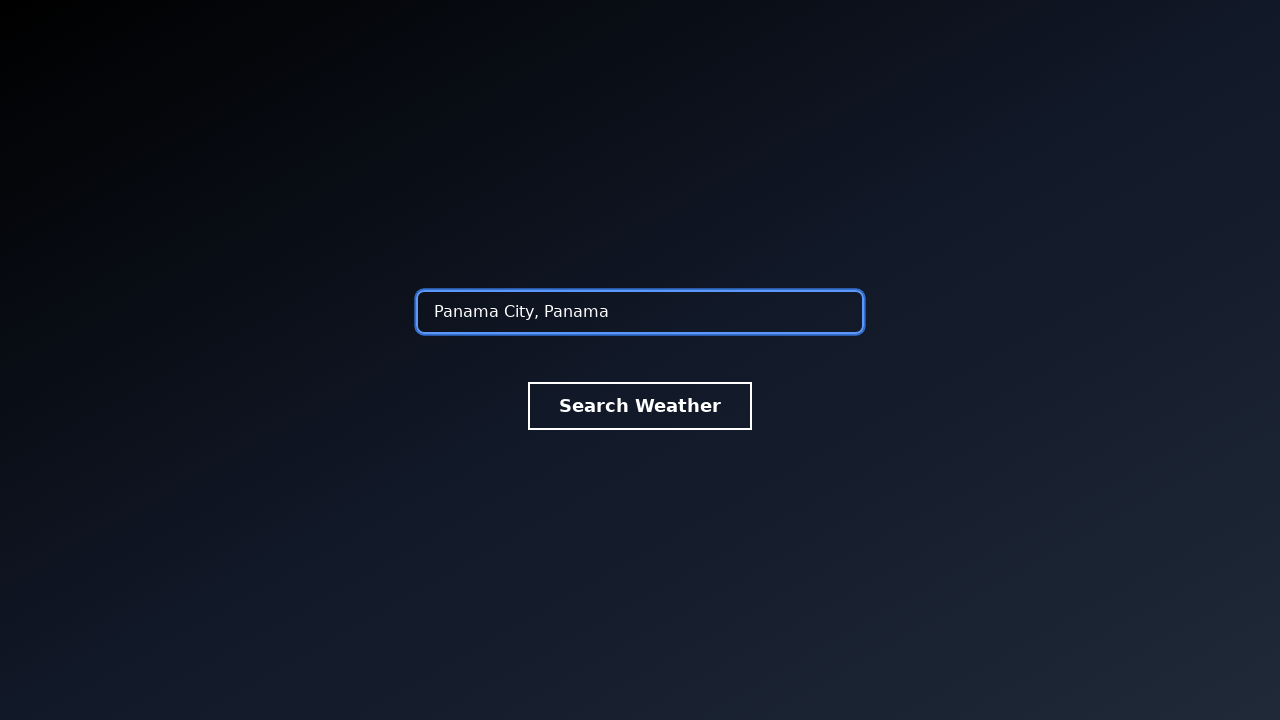

Current weather section loaded
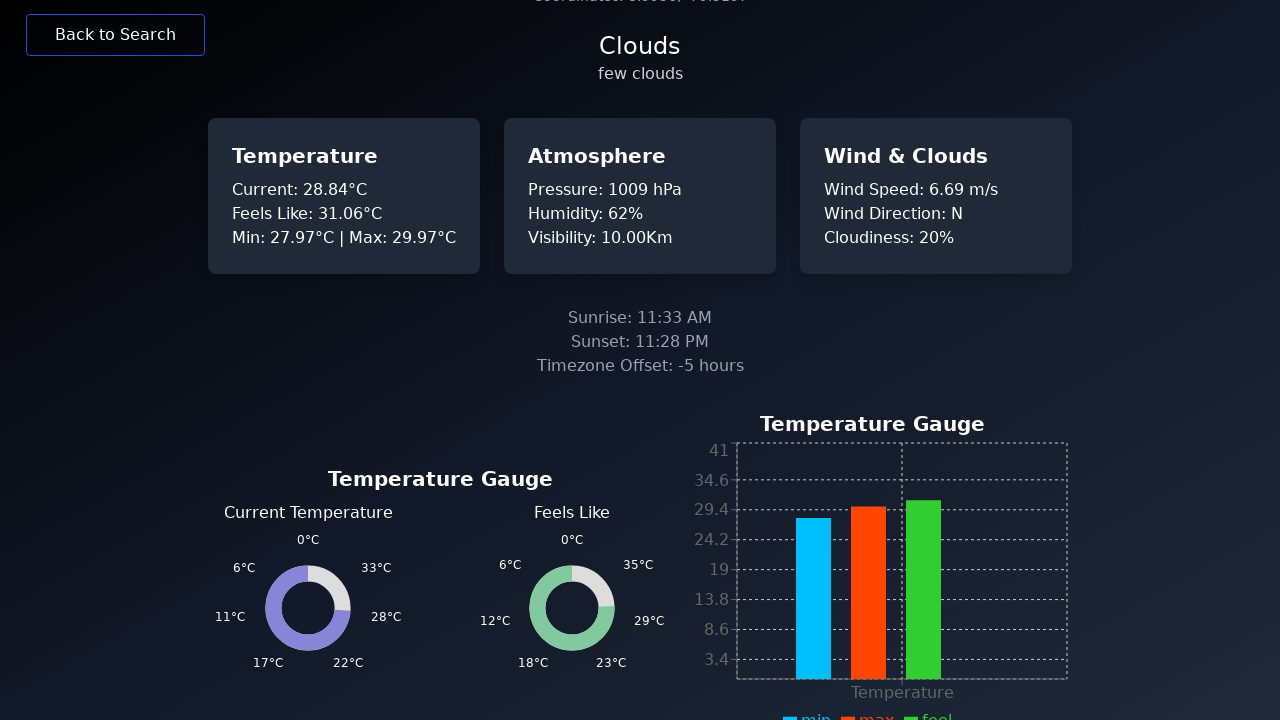

Current temperature element loaded
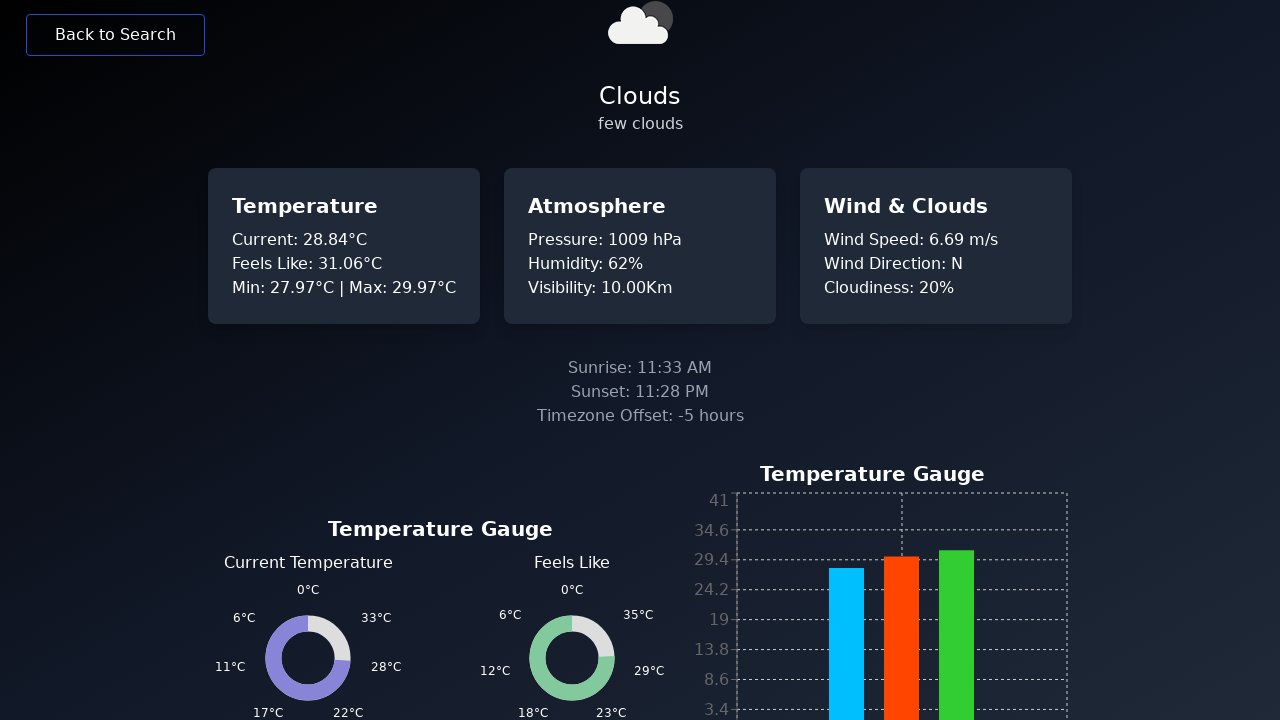

Feels-like temperature element loaded
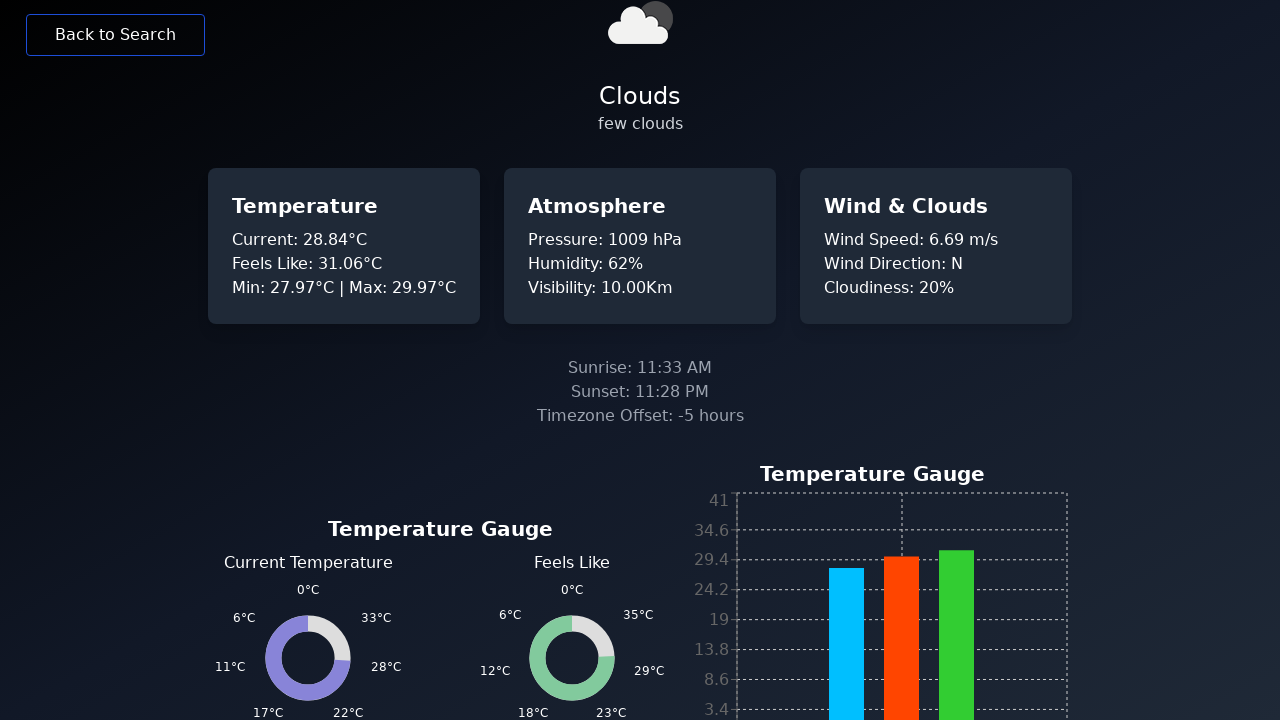

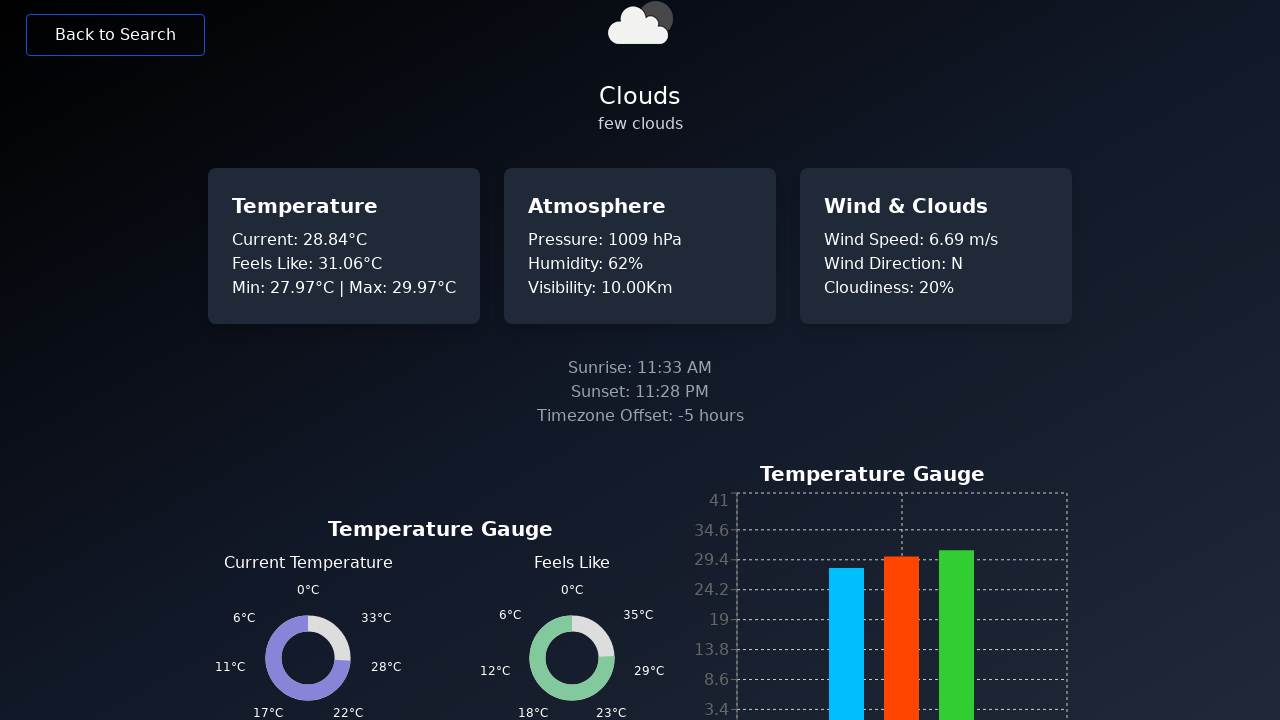